Tests prompt alert functionality by navigating to the Alerts & Waits page, clicking a button to trigger a prompt dialog, and accepting it

Starting URL: https://ist109.netlify.app/

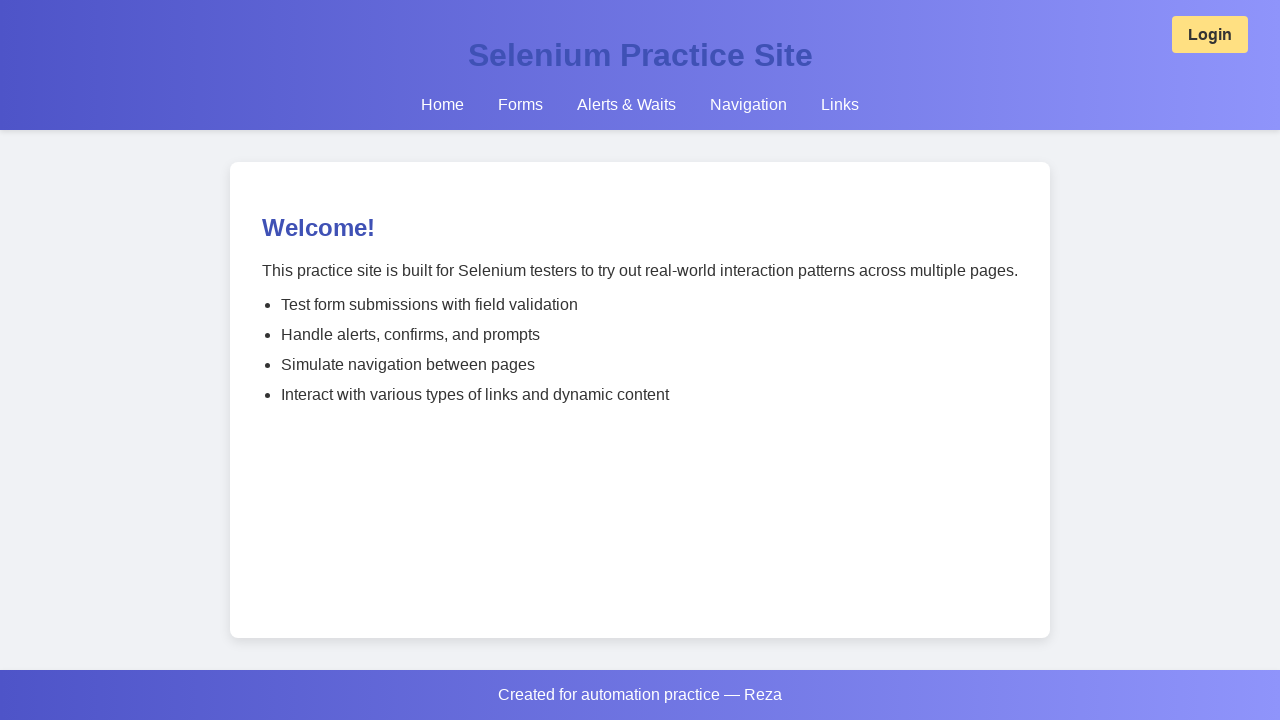

Clicked on 'Alerts & Waits' link at (626, 104) on text=Alerts & Waits
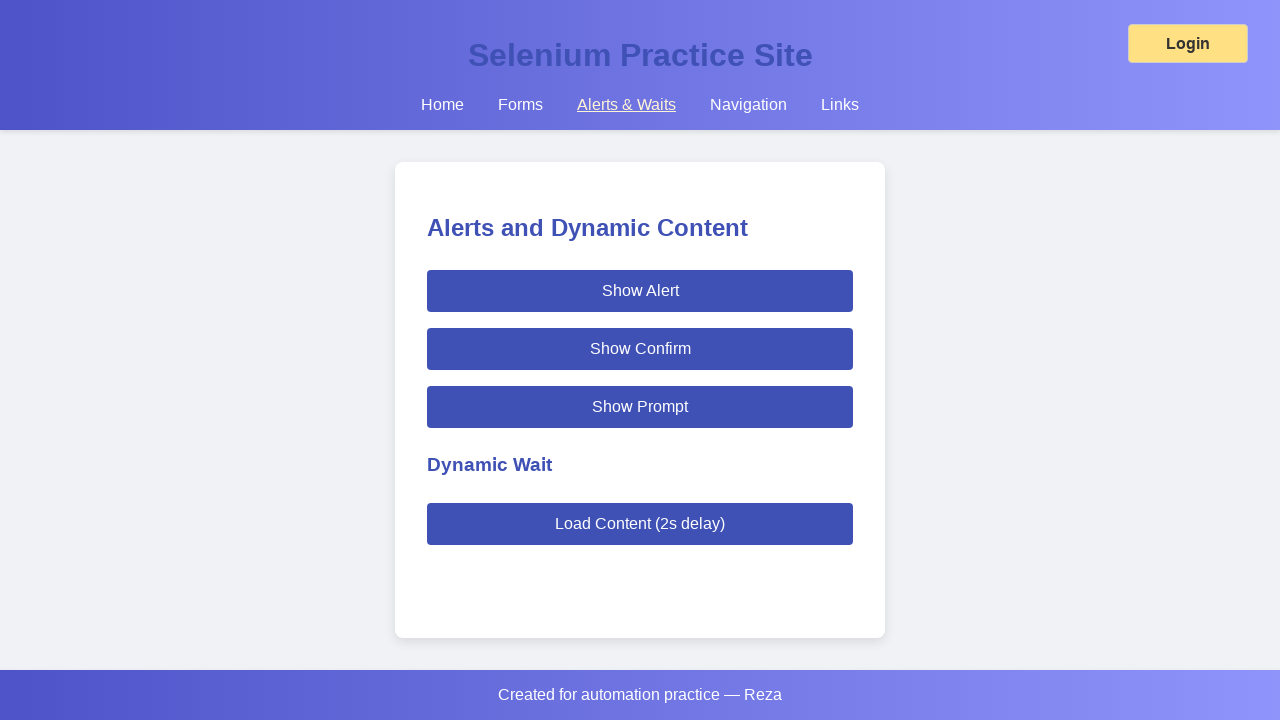

Set up dialog handler to accept prompt
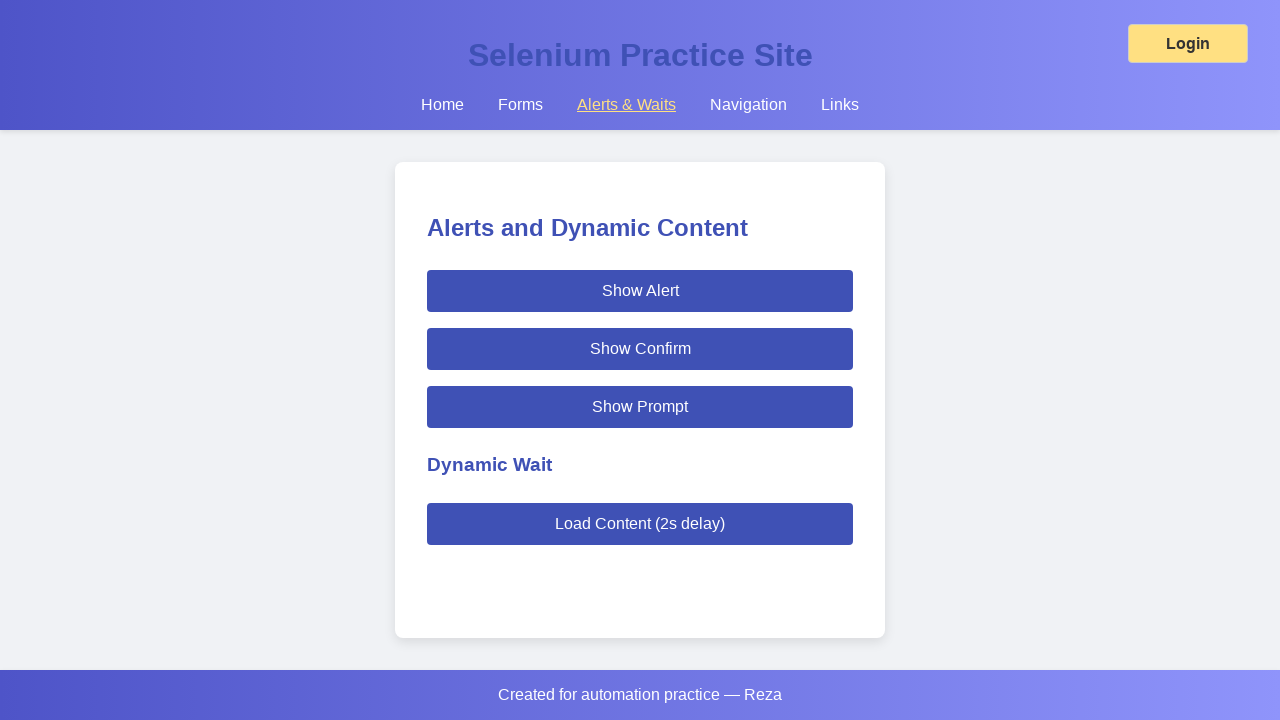

Clicked third button to trigger prompt dialog at (640, 407) on xpath=/html/body/main/button[3]
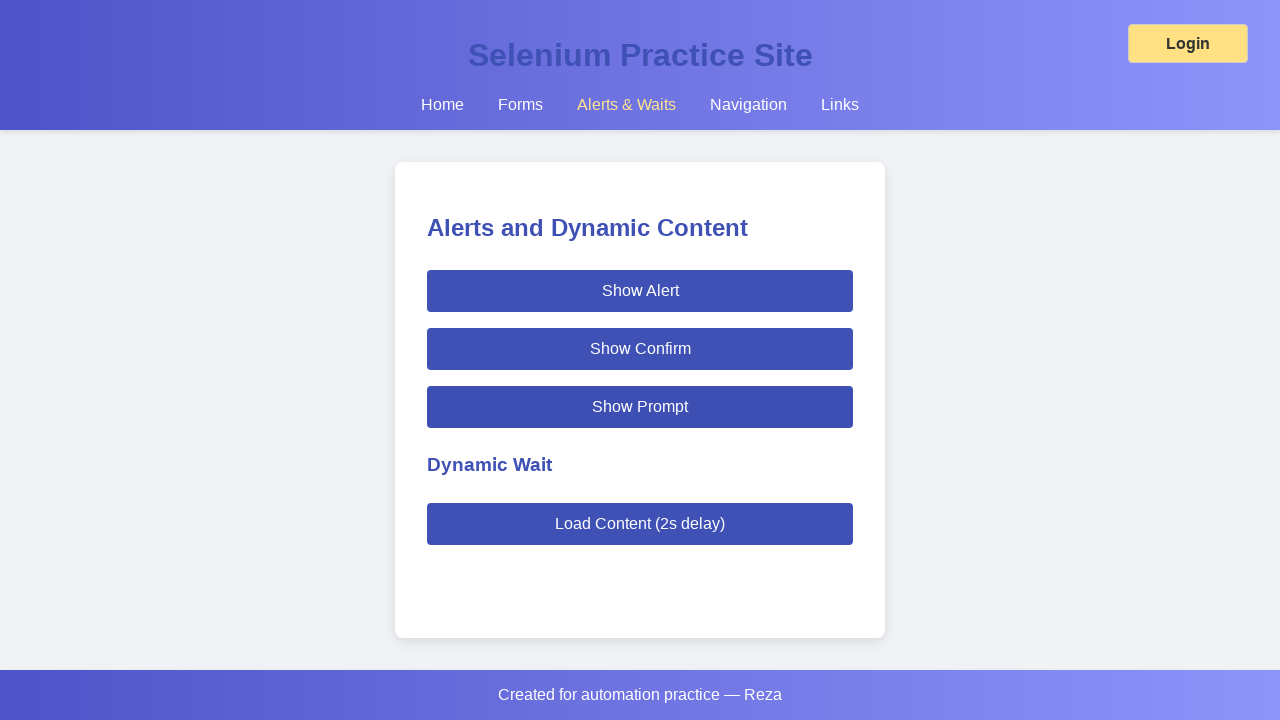

Waited for prompt dialog handling to complete
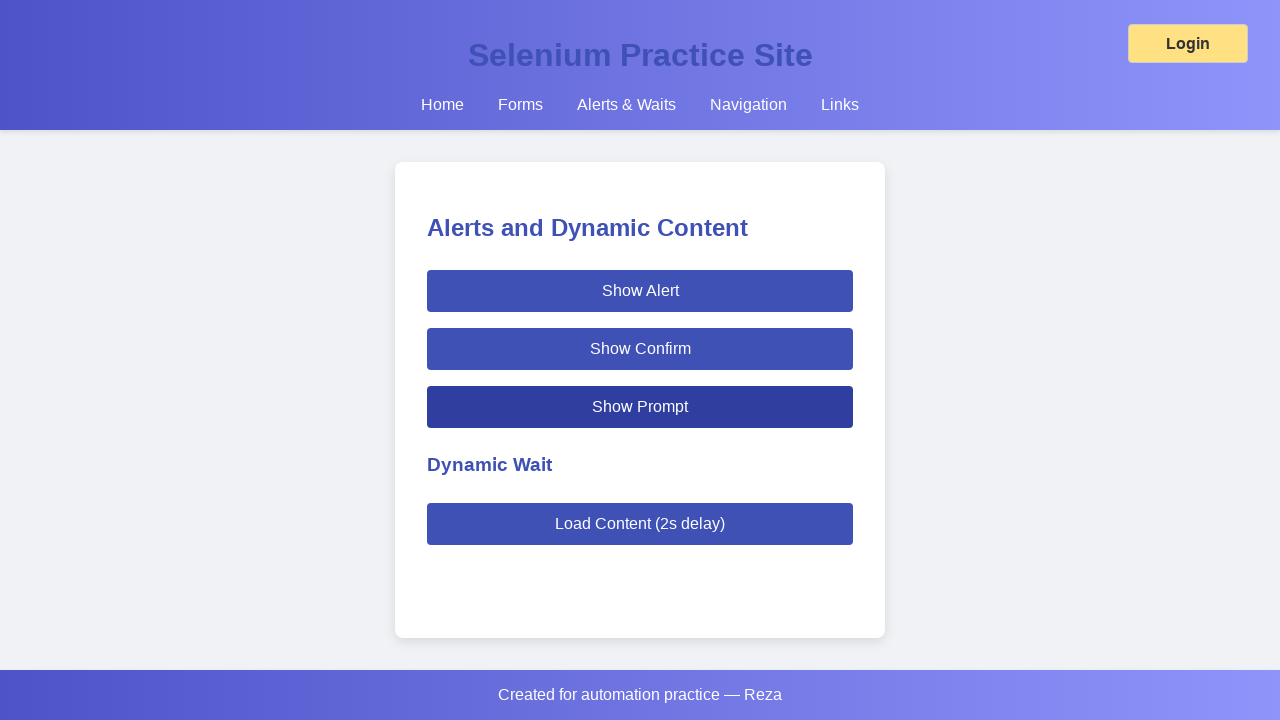

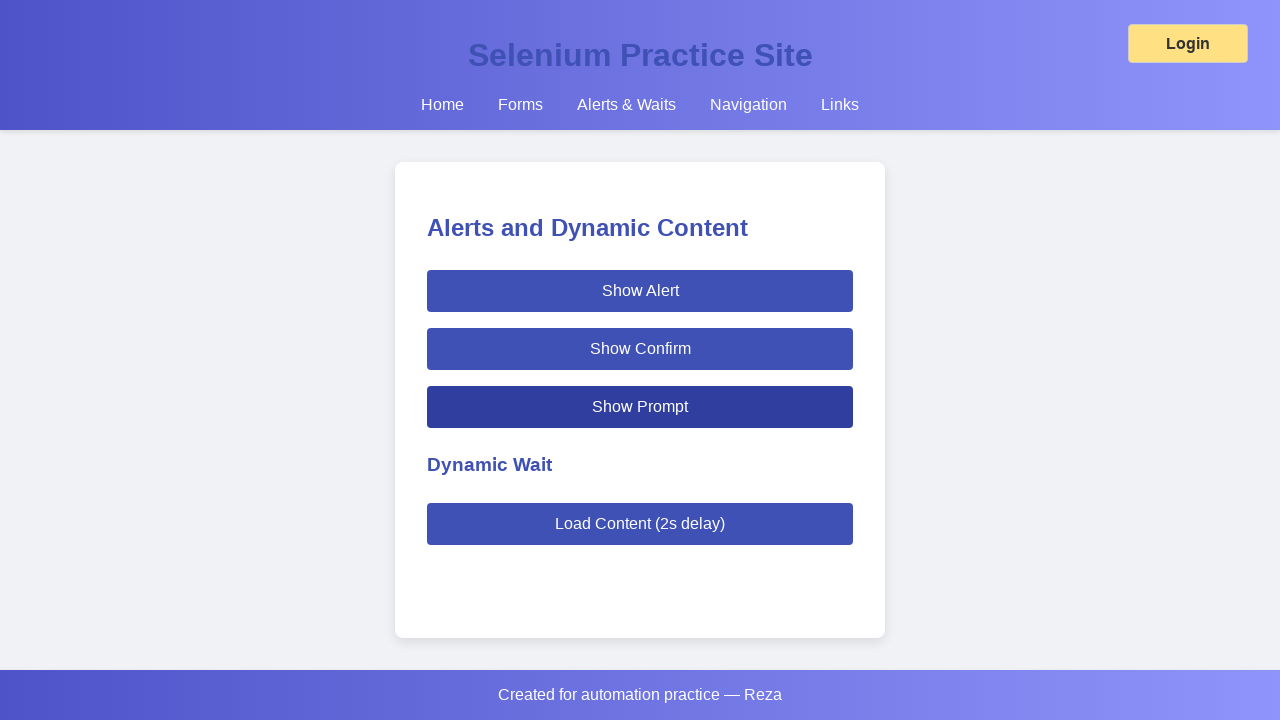